Tests dropdown menu by clicking to open and selecting an option

Starting URL: http://formy-project.herokuapp.com/dropdown

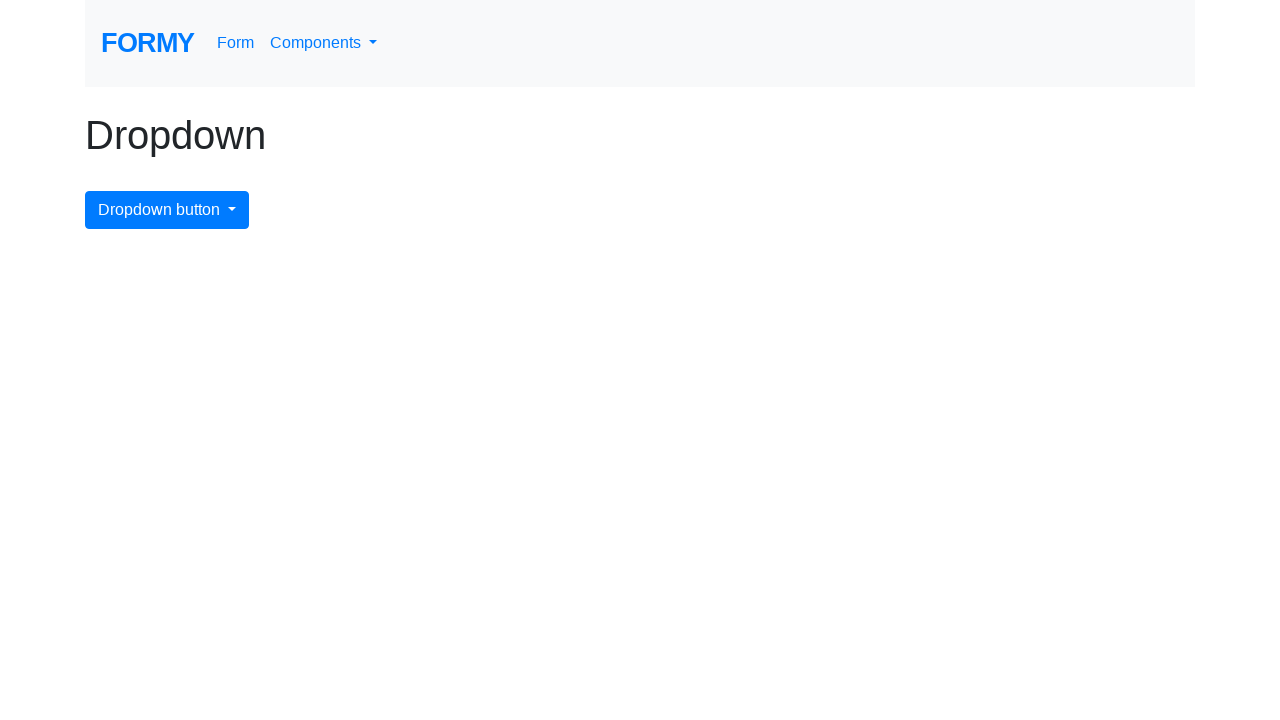

Clicked dropdown menu button to open dropdown at (167, 210) on #dropdownMenuButton
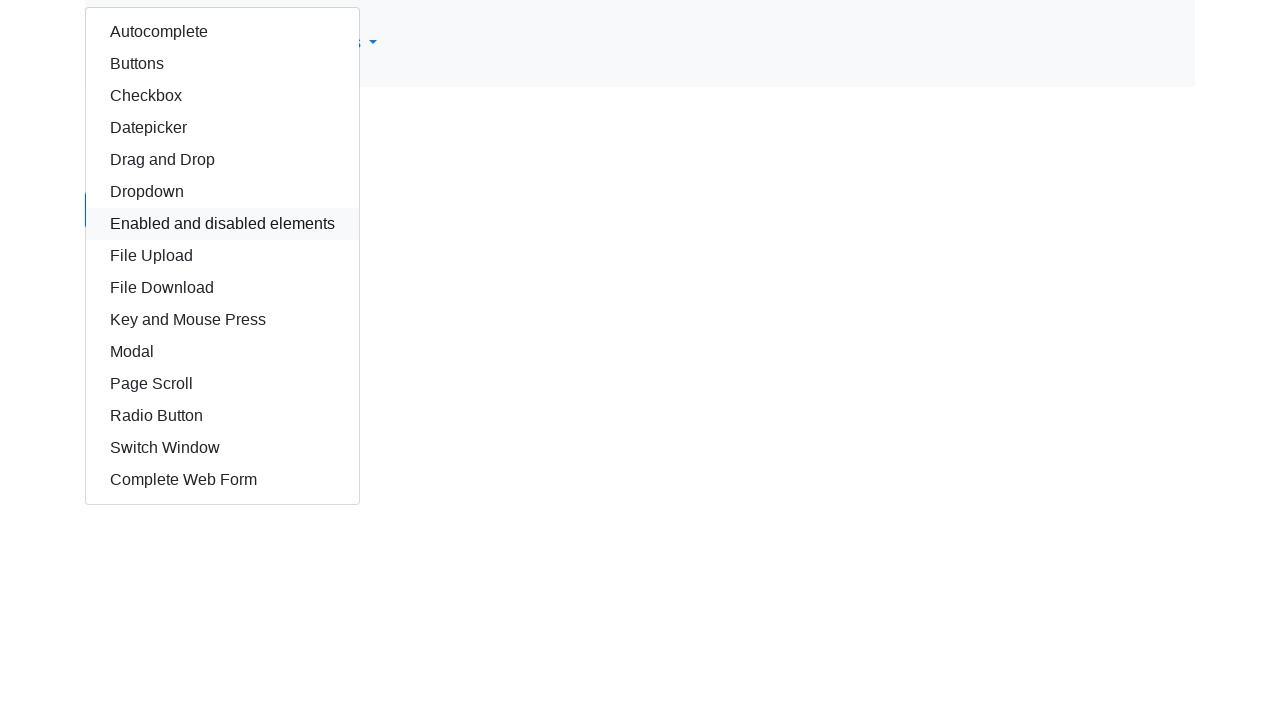

Selected autocomplete option from dropdown menu at (222, 32) on #autocomplete
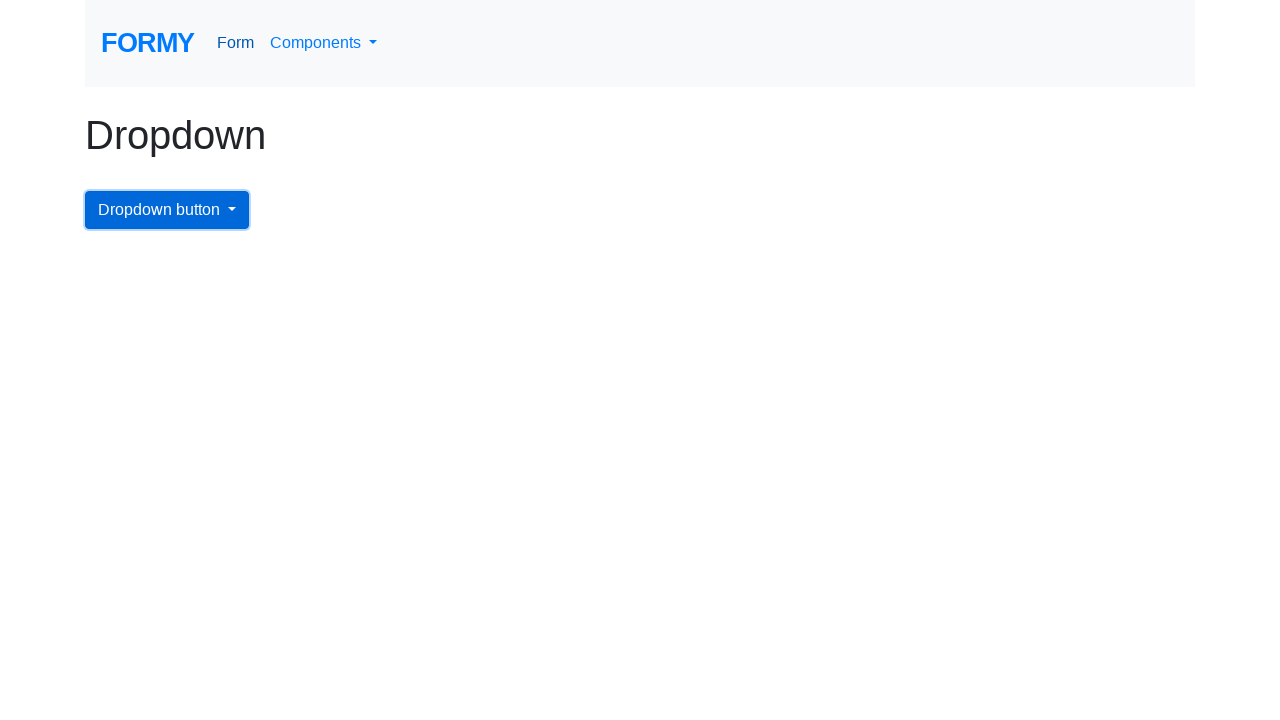

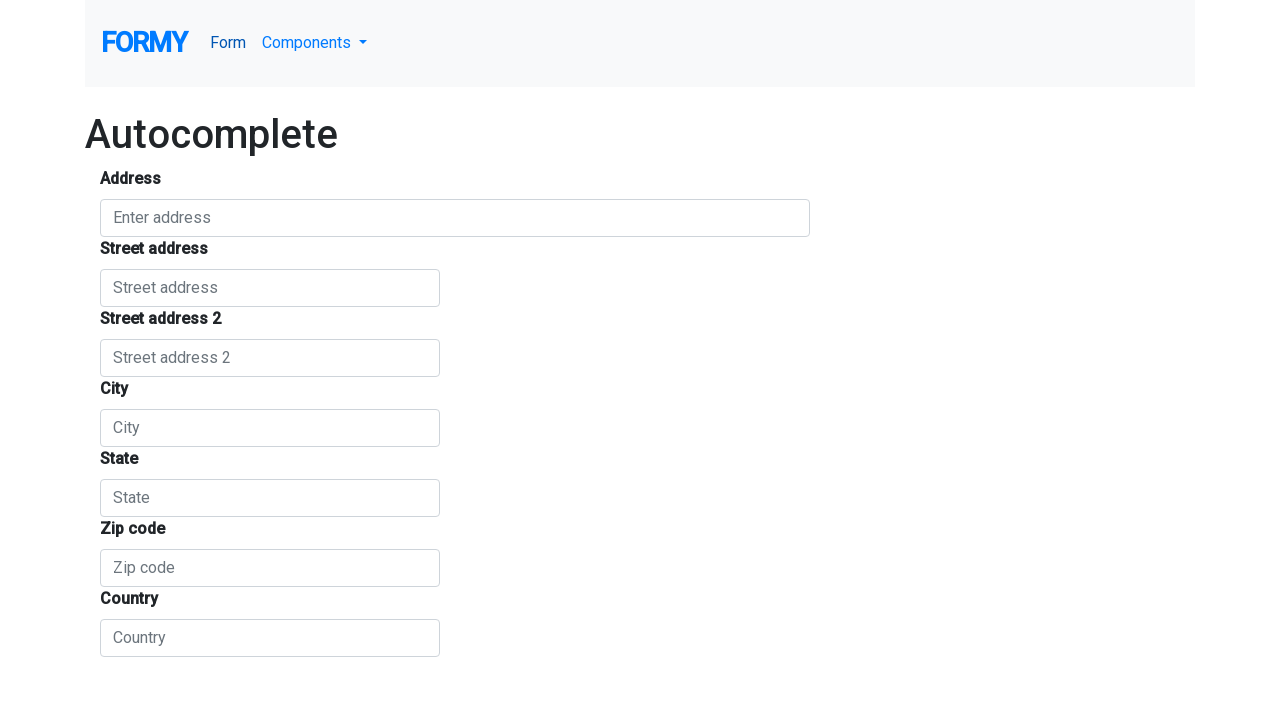